Navigates to the FURG university internal bus schedule page and waits for the schedule table to load.

Starting URL: https://www.furg.br/horarios-do-onibus-interno

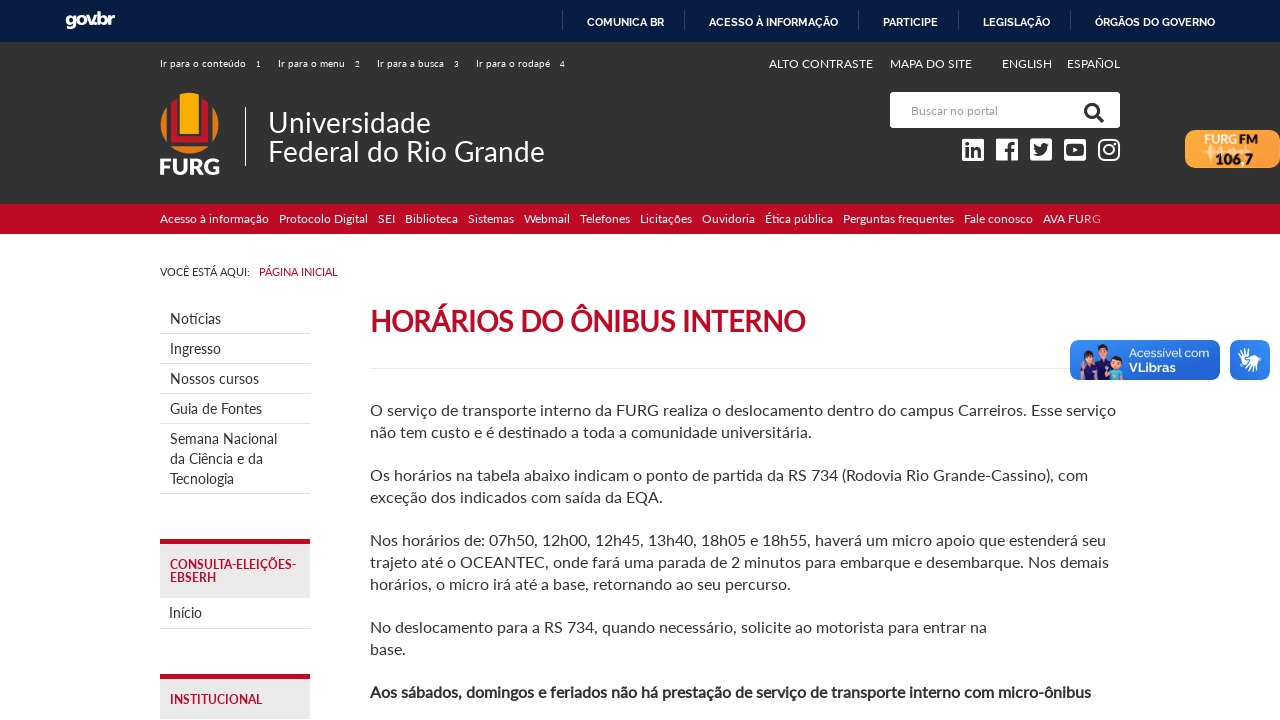

Navigated to FURG university internal bus schedule page
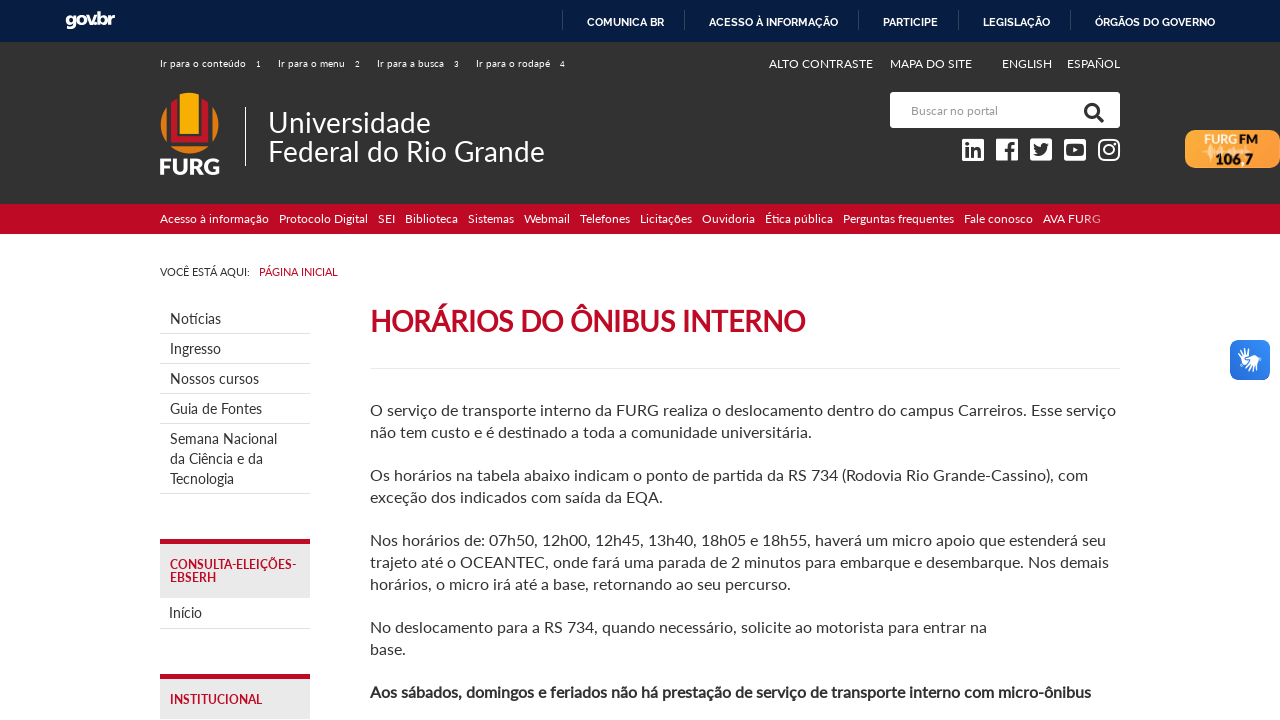

Bus schedule table loaded successfully
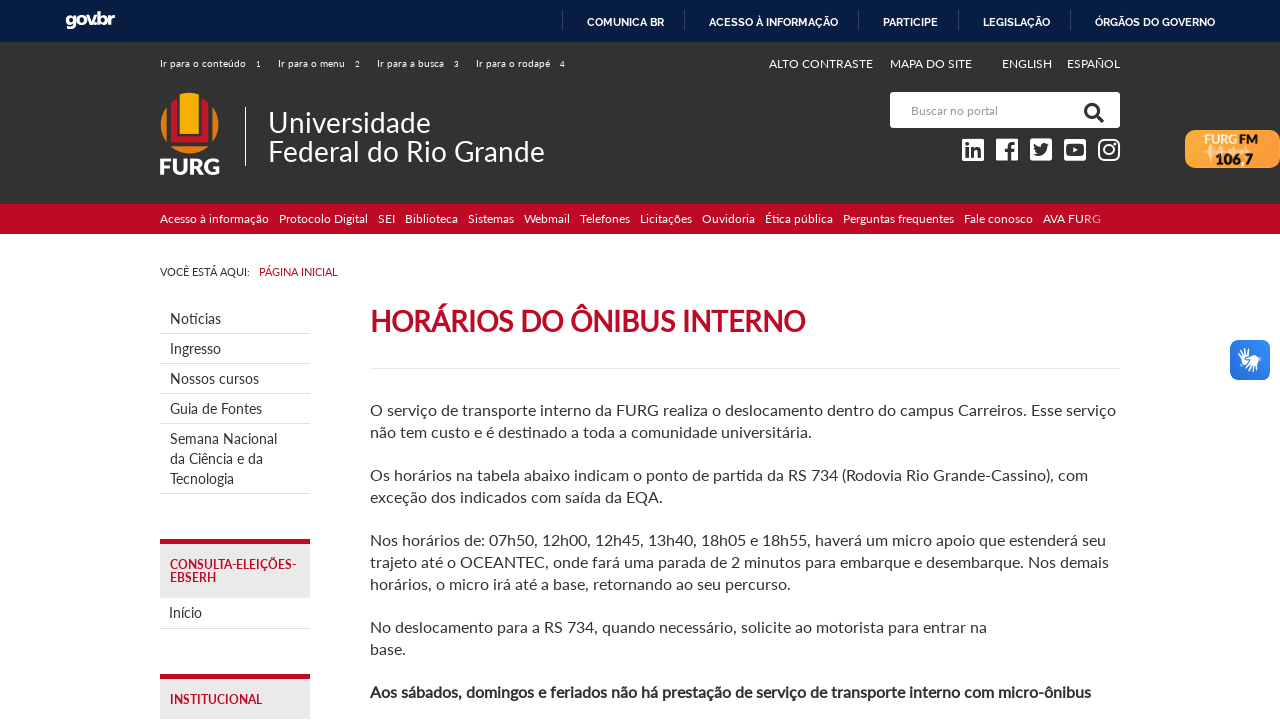

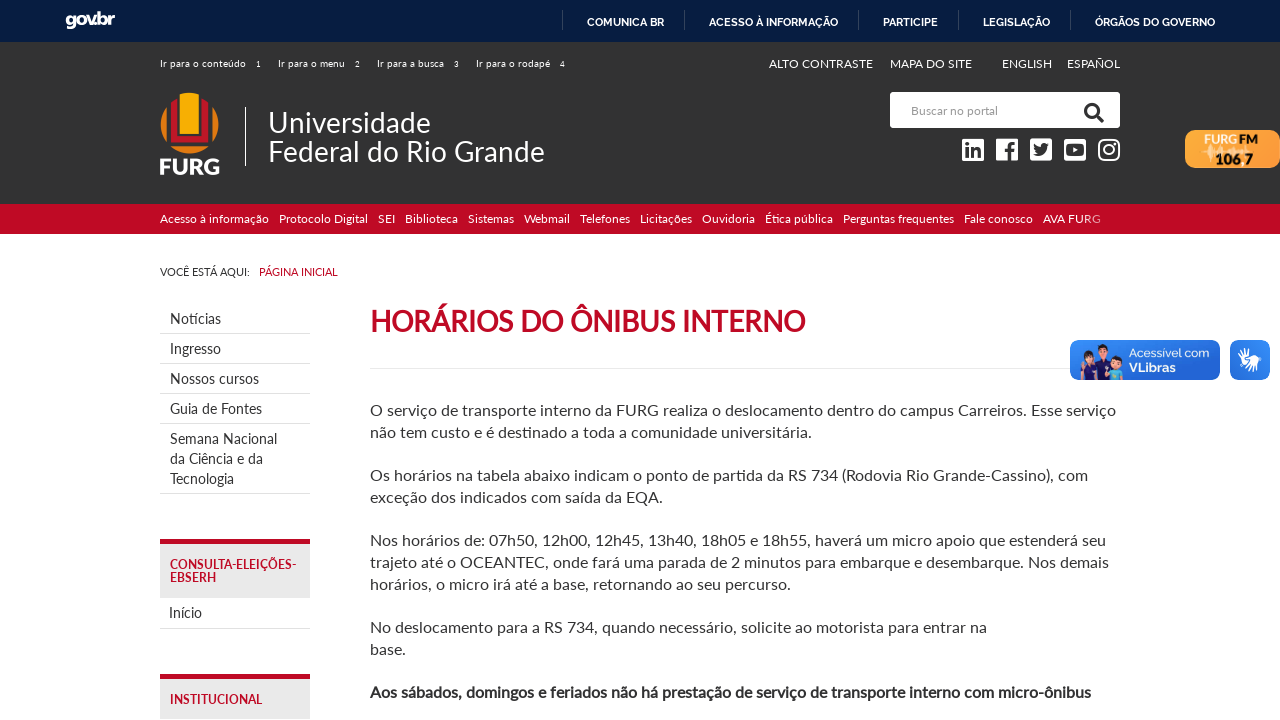